Tests login form with invalid credentials and verifies error message is displayed

Starting URL: https://training-support.net/webelements/login-form/

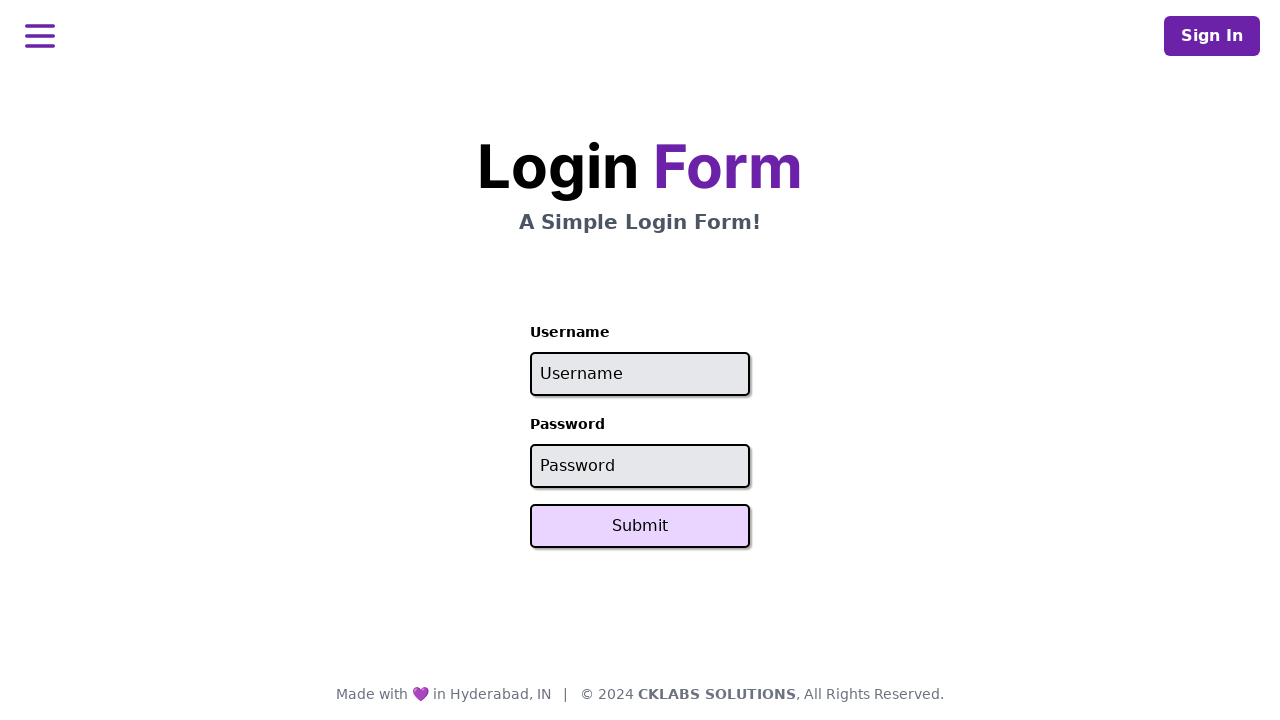

Filled username field with 'invalid' on #username
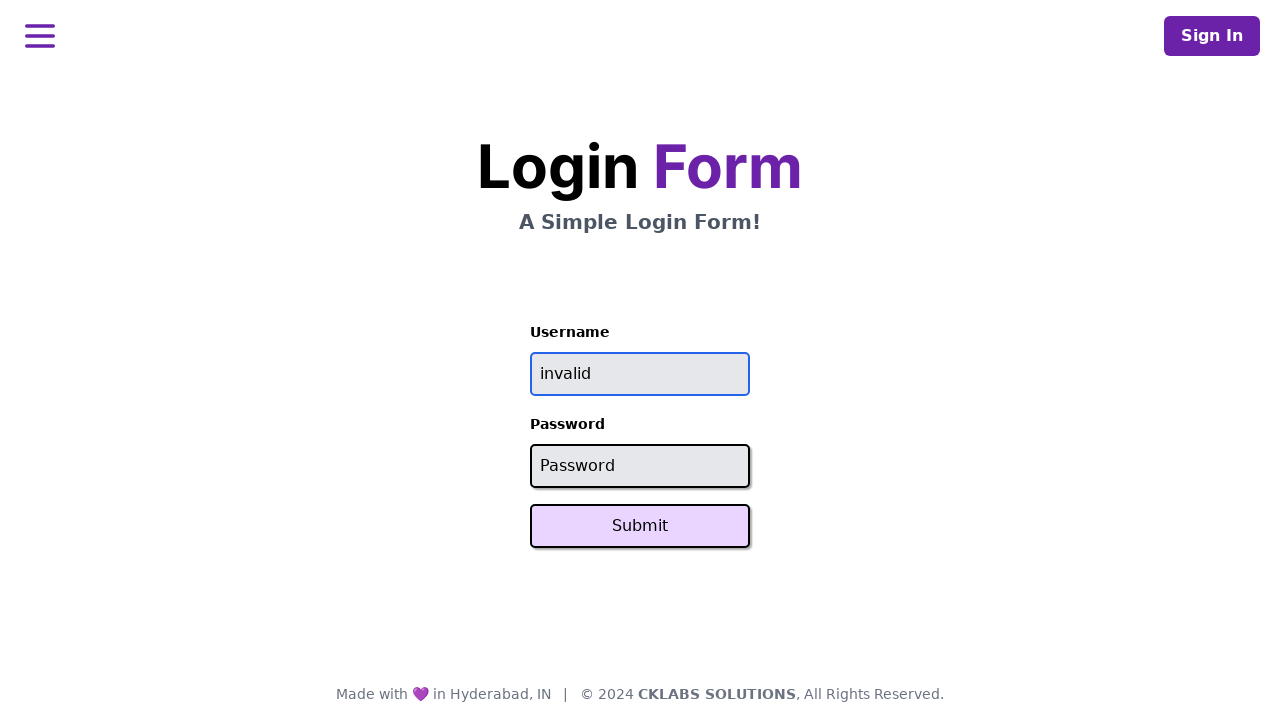

Filled password field with 'pass' on #password
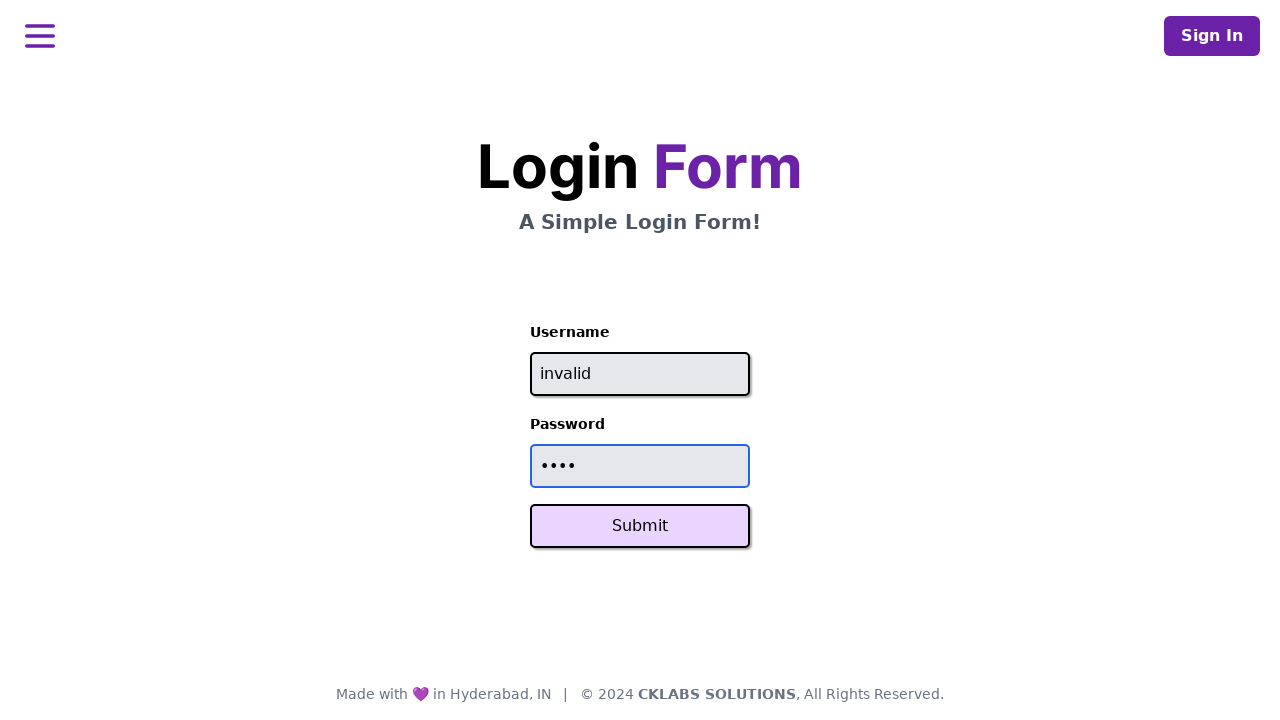

Clicked login button at (640, 526) on button.svelte-1pdjkmx
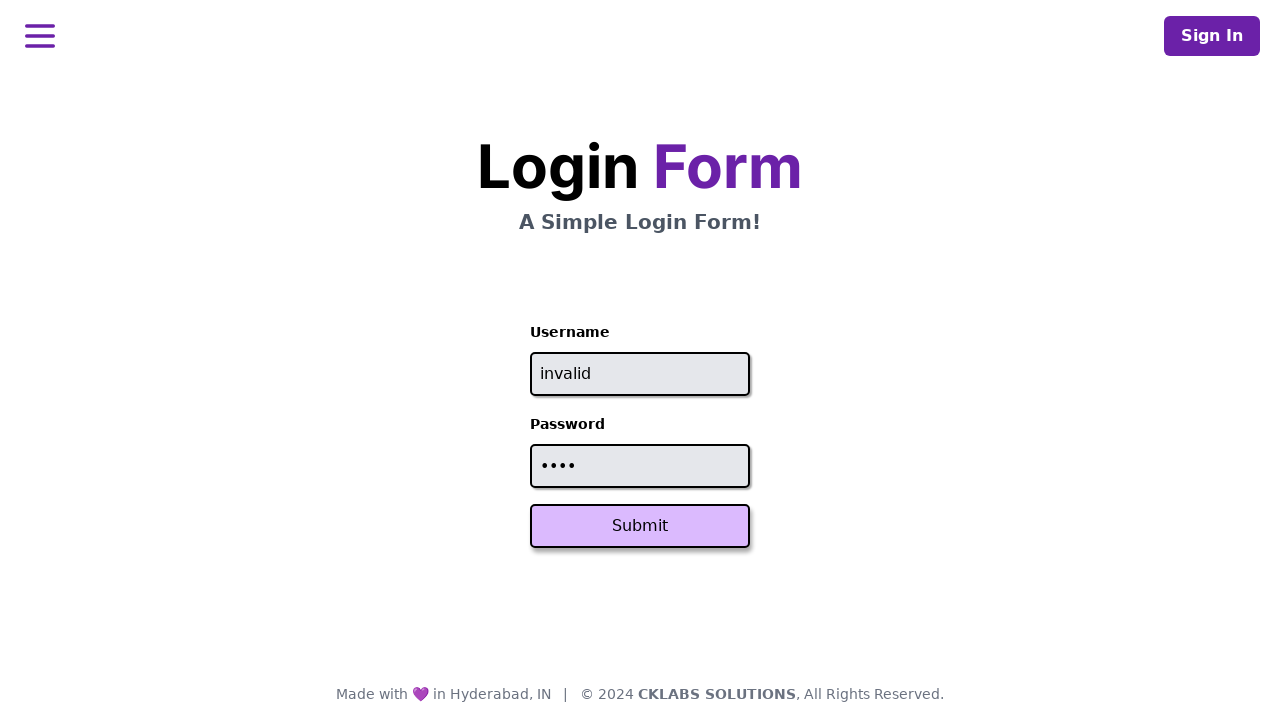

Retrieved error message text
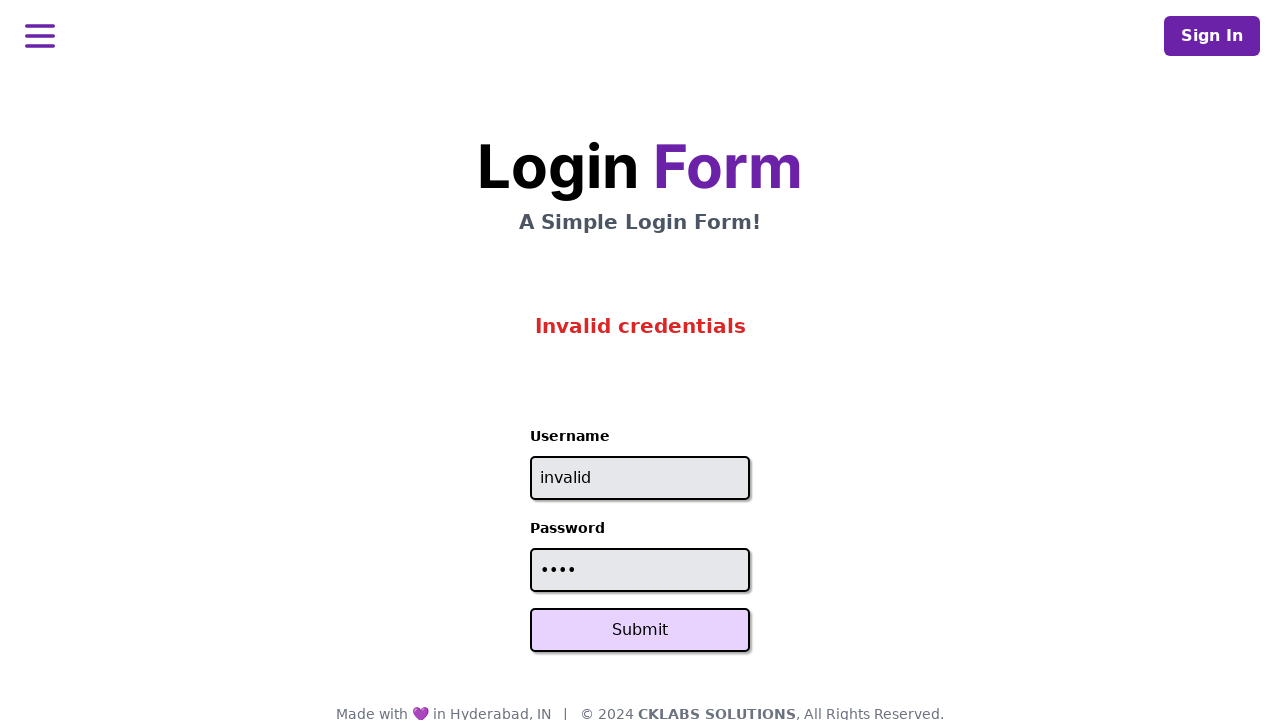

Verified error message displays 'Invalid credentials'
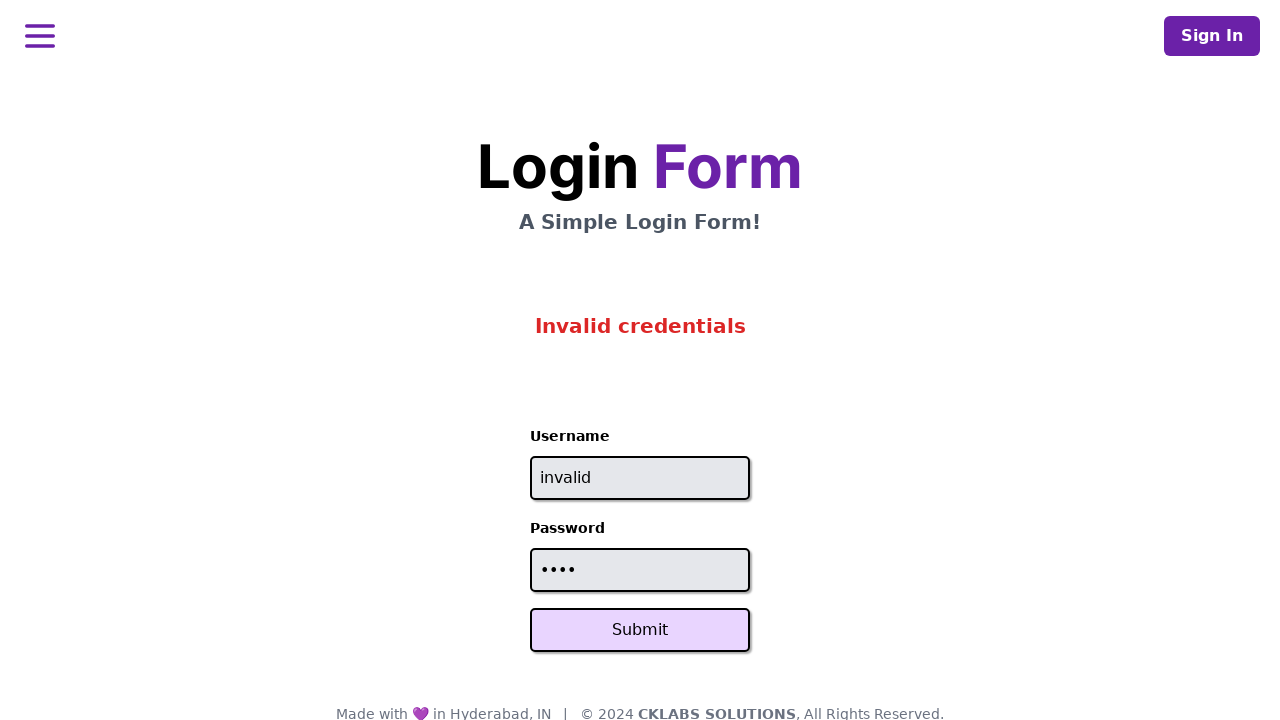

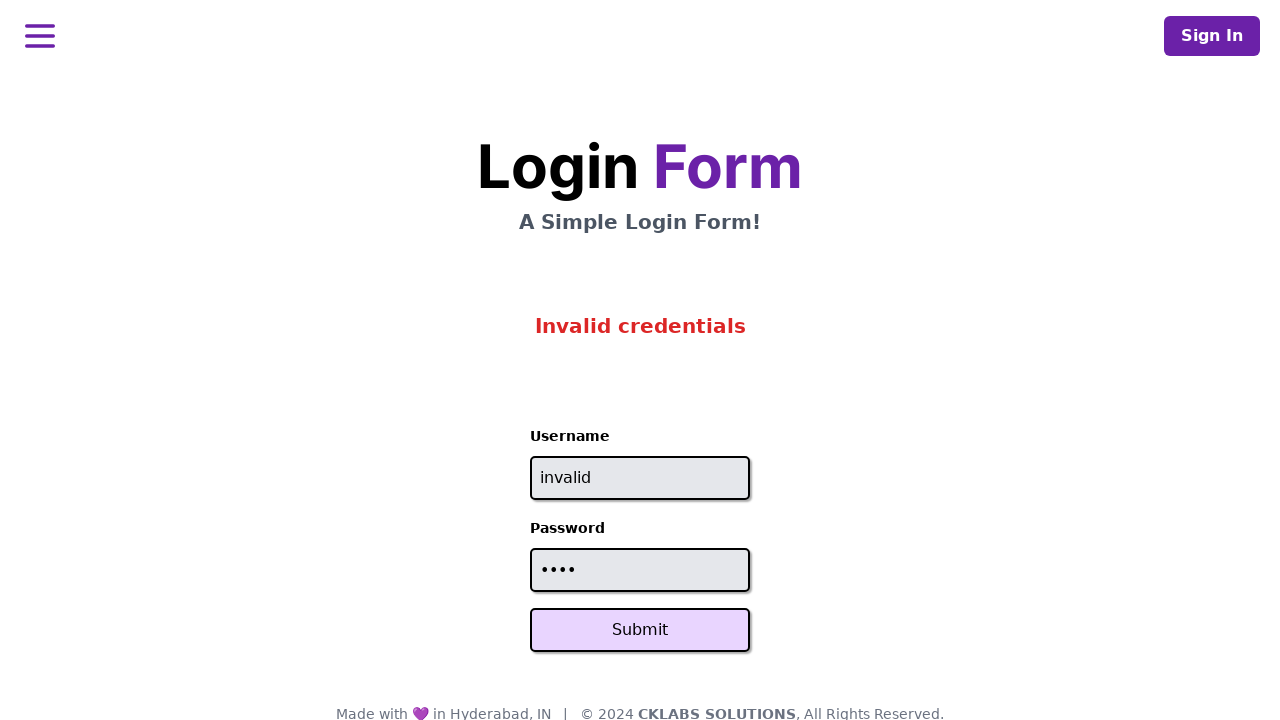